Tests browser window handling by clicking a button that opens a new child window, switching to the new window, and verifying the heading text is displayed.

Starting URL: https://demoqa.com/browser-windows

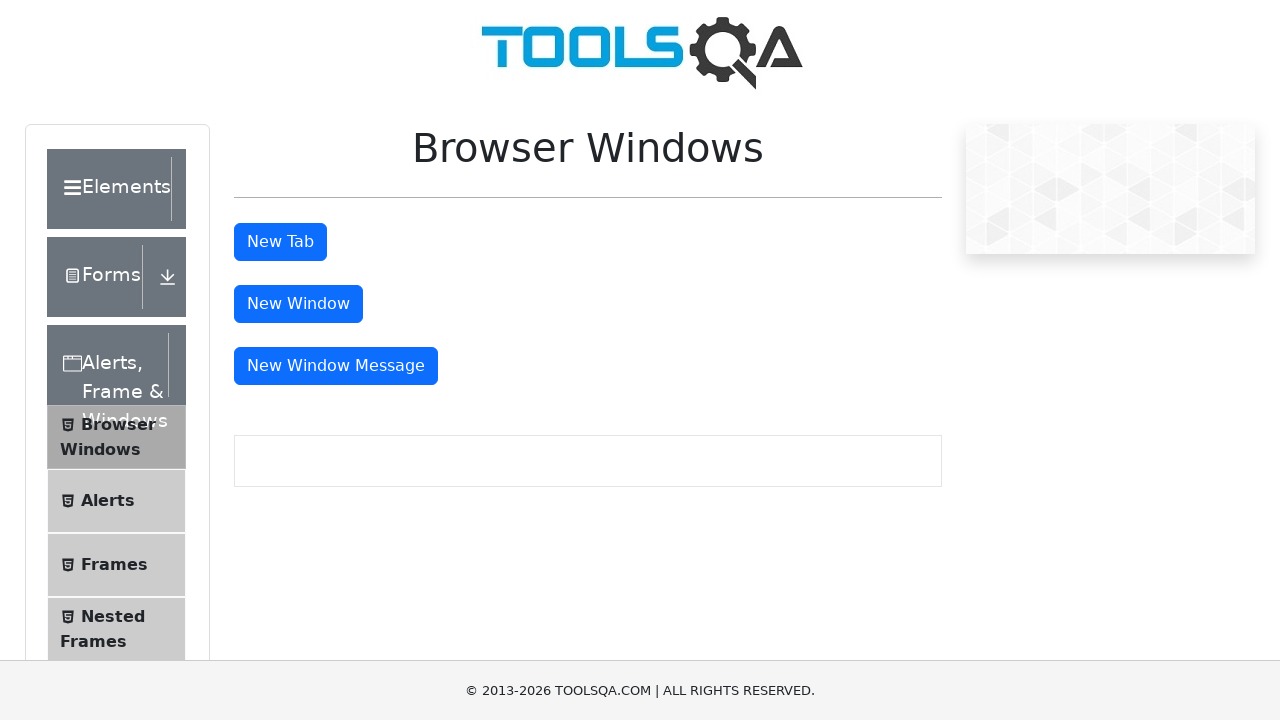

Clicked button to open new child window at (298, 304) on #windowButton
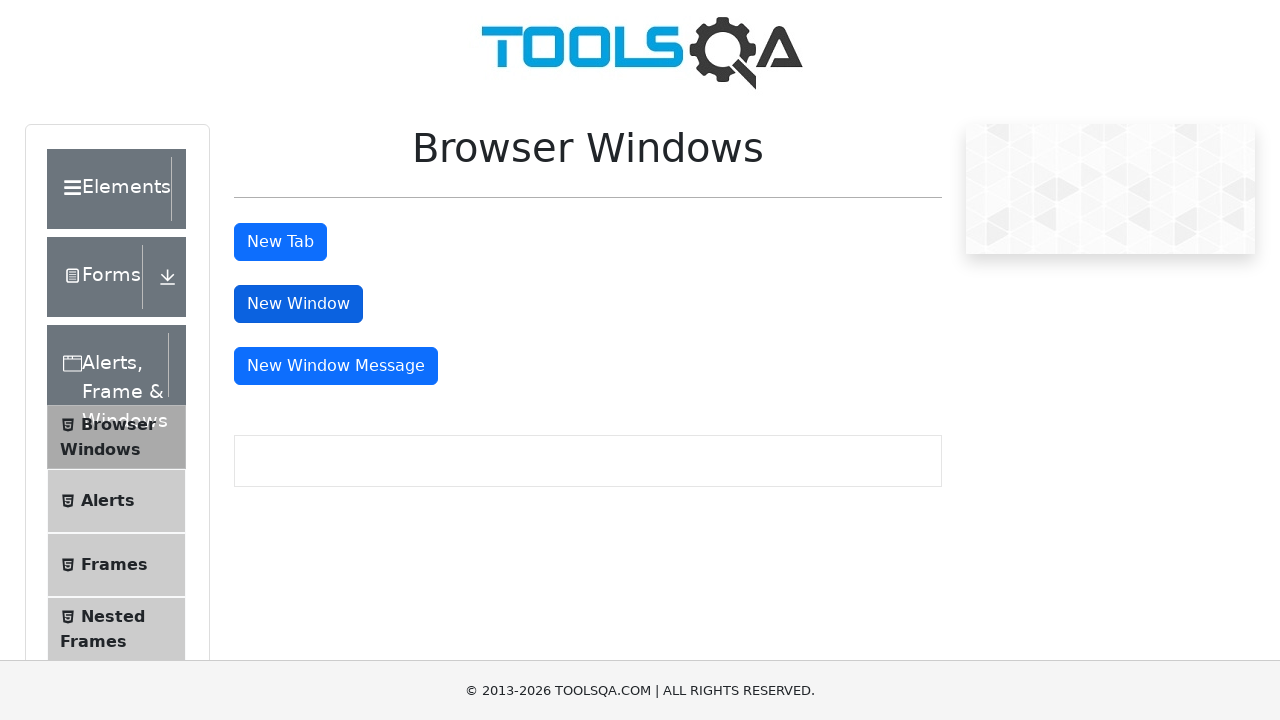

Retrieved new child window page object
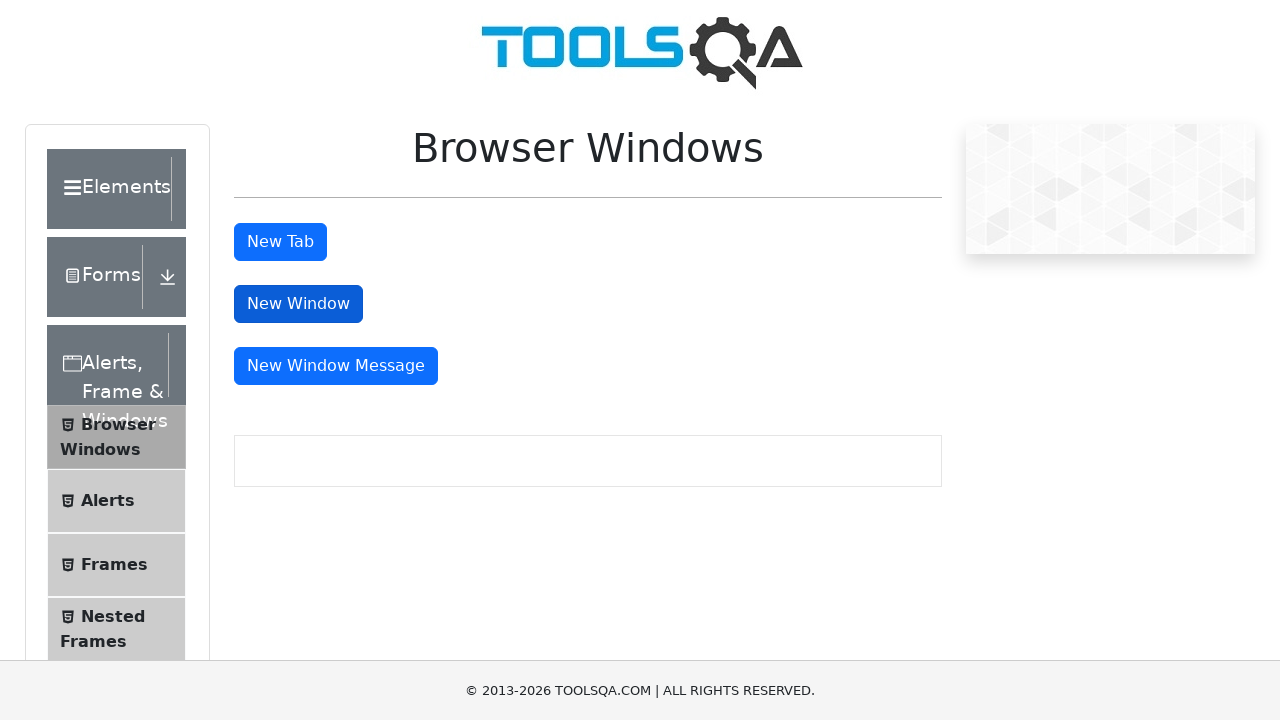

Child window page loaded
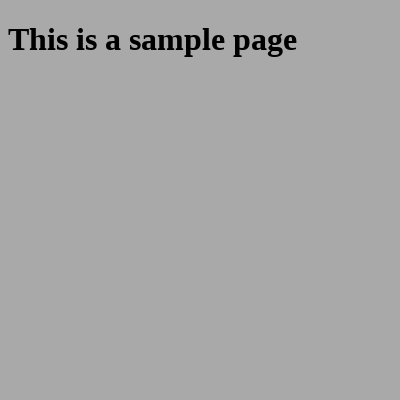

Sample heading element appeared in child window
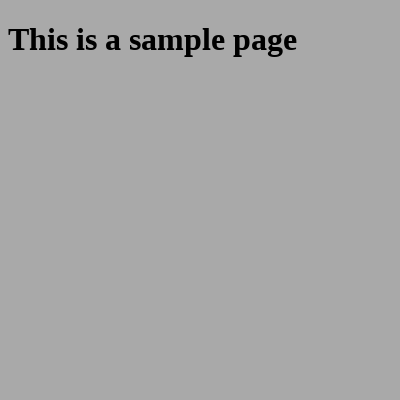

Retrieved heading text: 'This is a sample page'
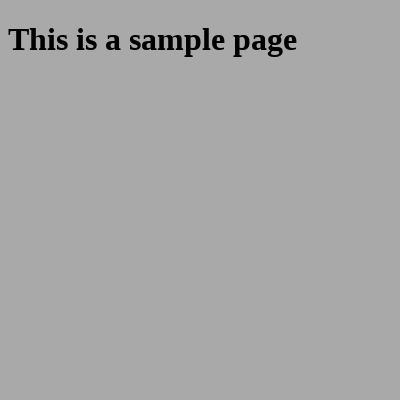

Closed child window
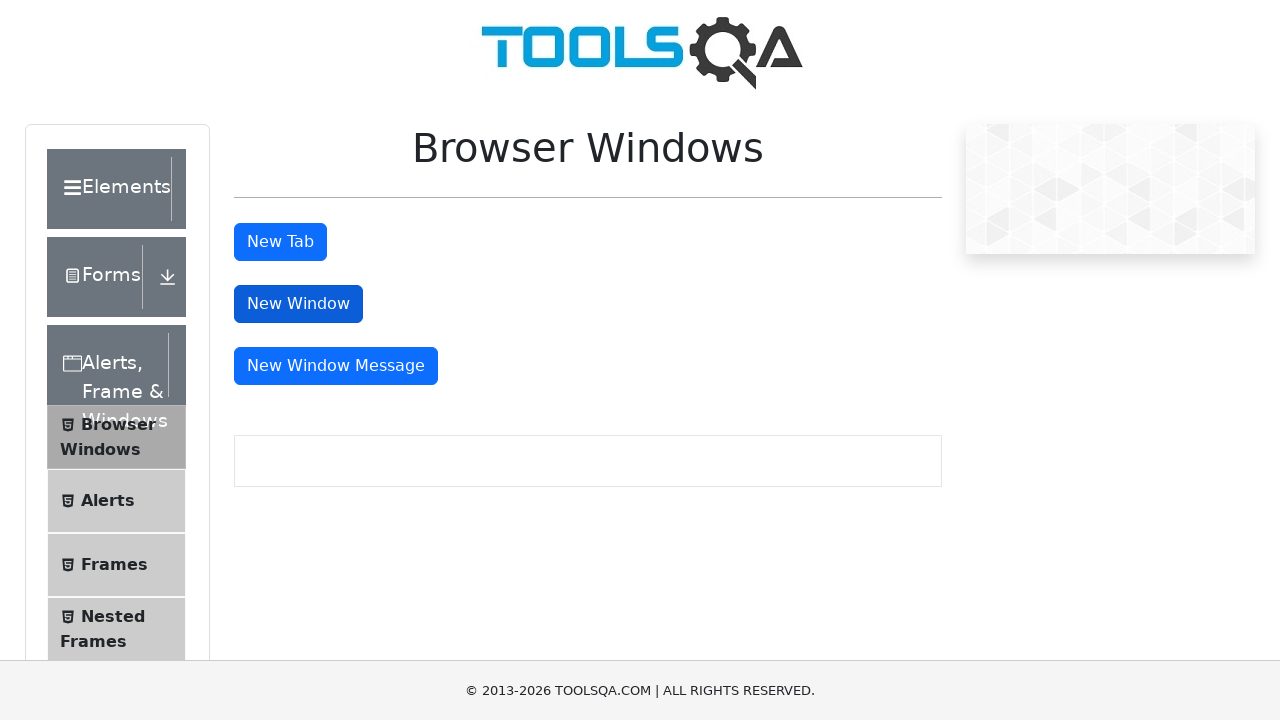

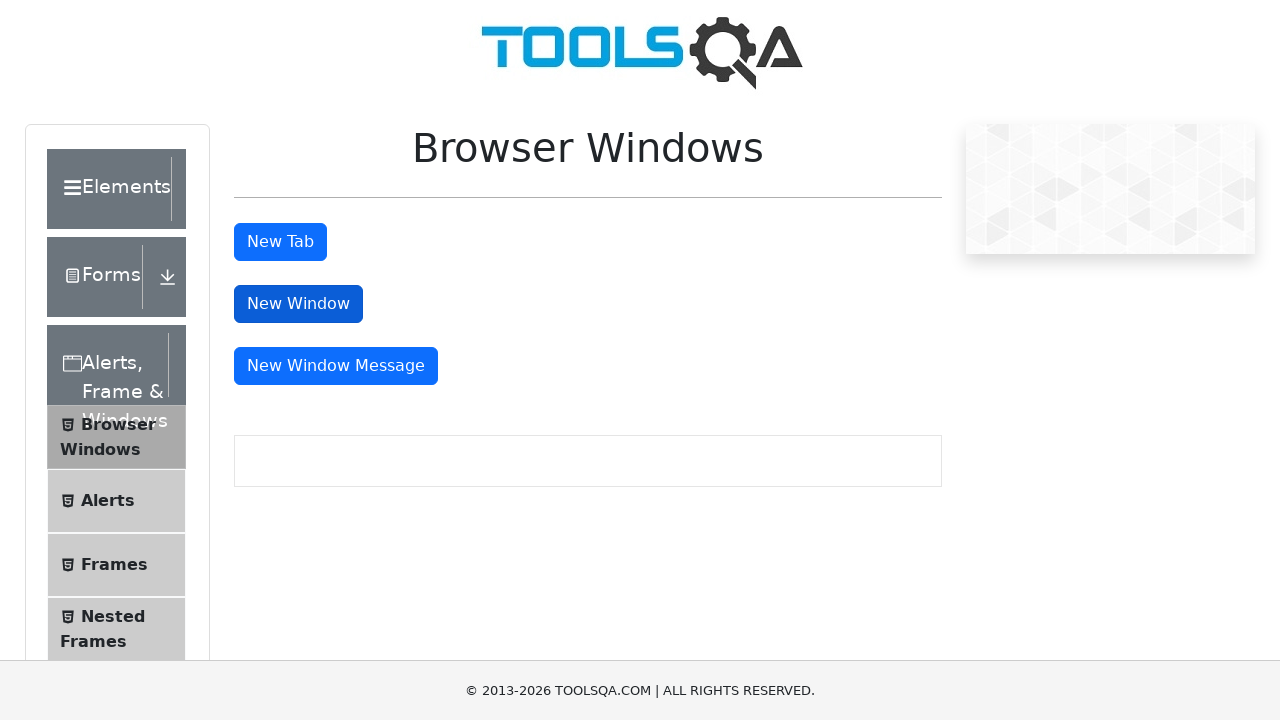